Tests dynamic dropdown functionality on a flight booking practice page by selecting origin station (Bangalore) and destination station (Chennai) from dropdown menus.

Starting URL: https://www.rahulshettyacademy.com/dropdownsPractise/

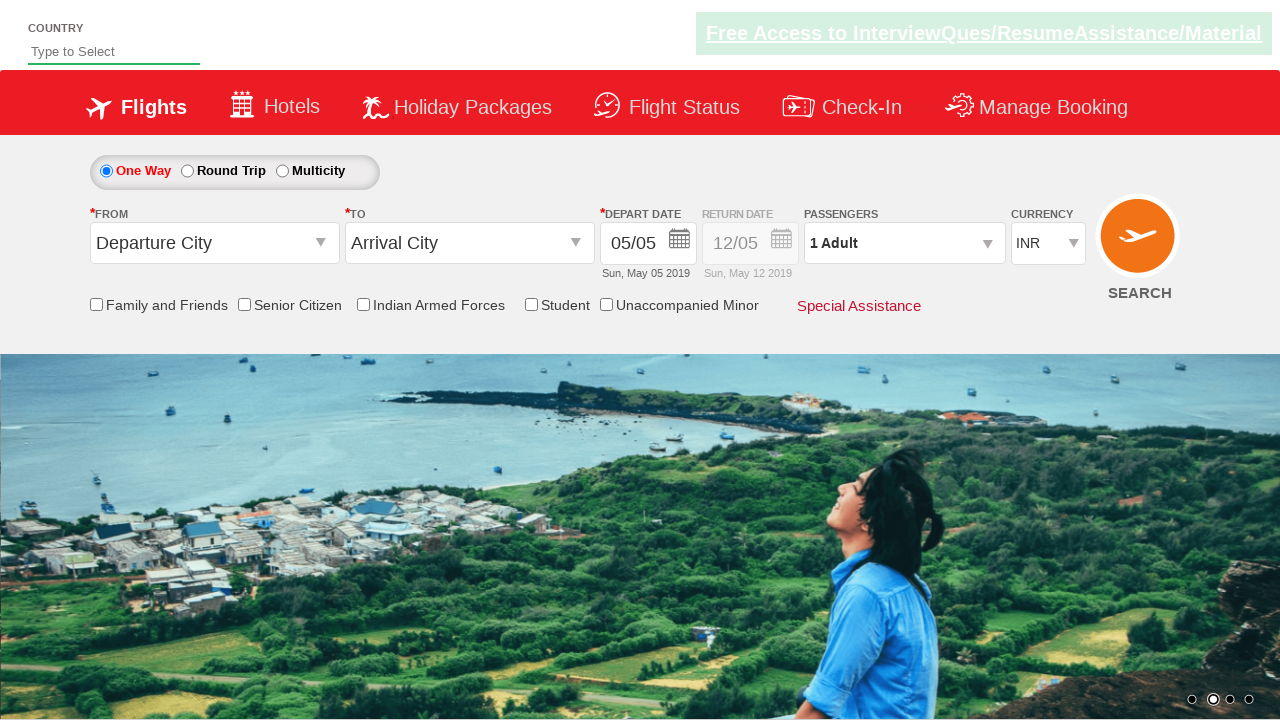

Clicked on the origin station dropdown to open it at (214, 243) on #ctl00_mainContent_ddl_originStation1_CTXT
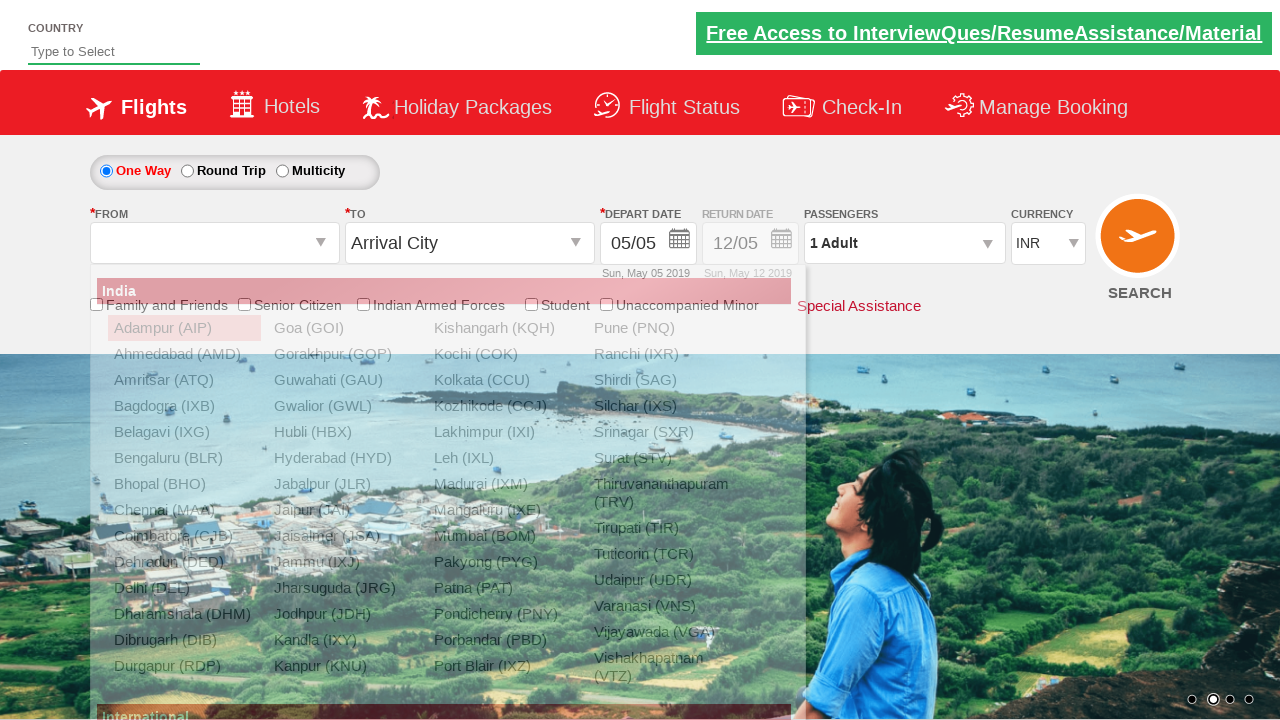

Selected Bangalore (BLR) as the origin station at (184, 458) on xpath=//a[@value='BLR']
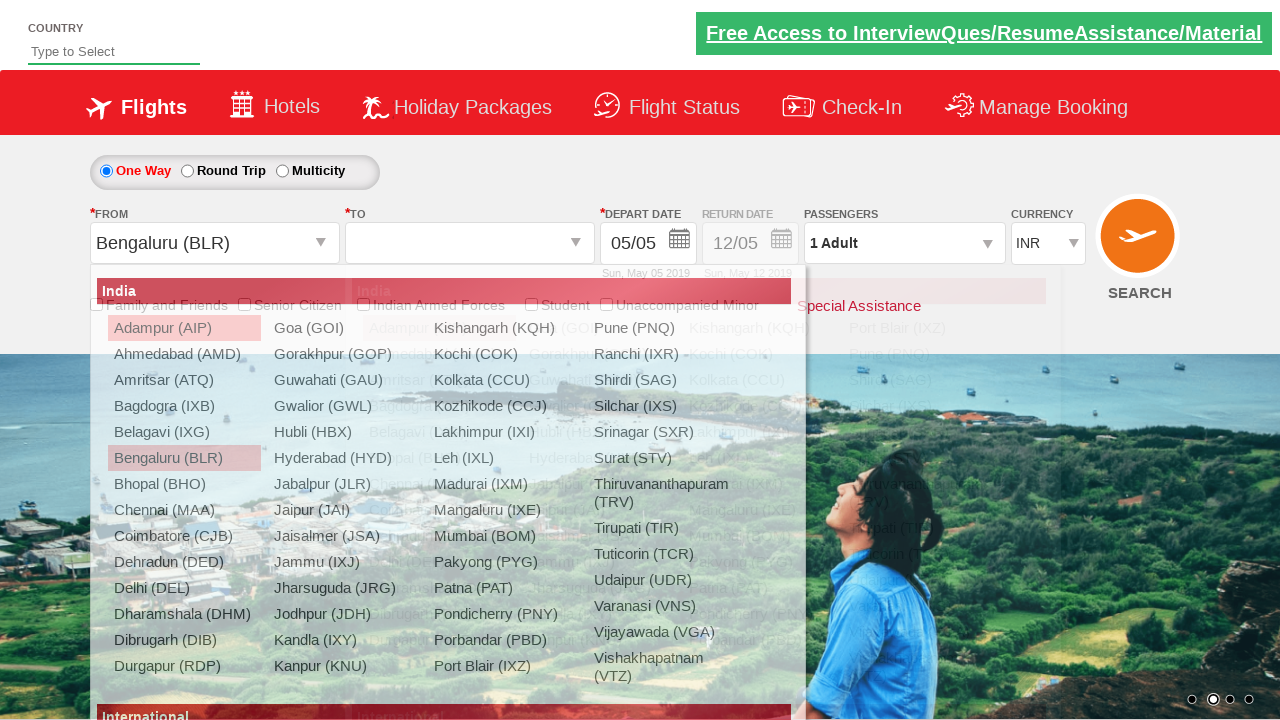

Waited for destination dropdown to be interactive
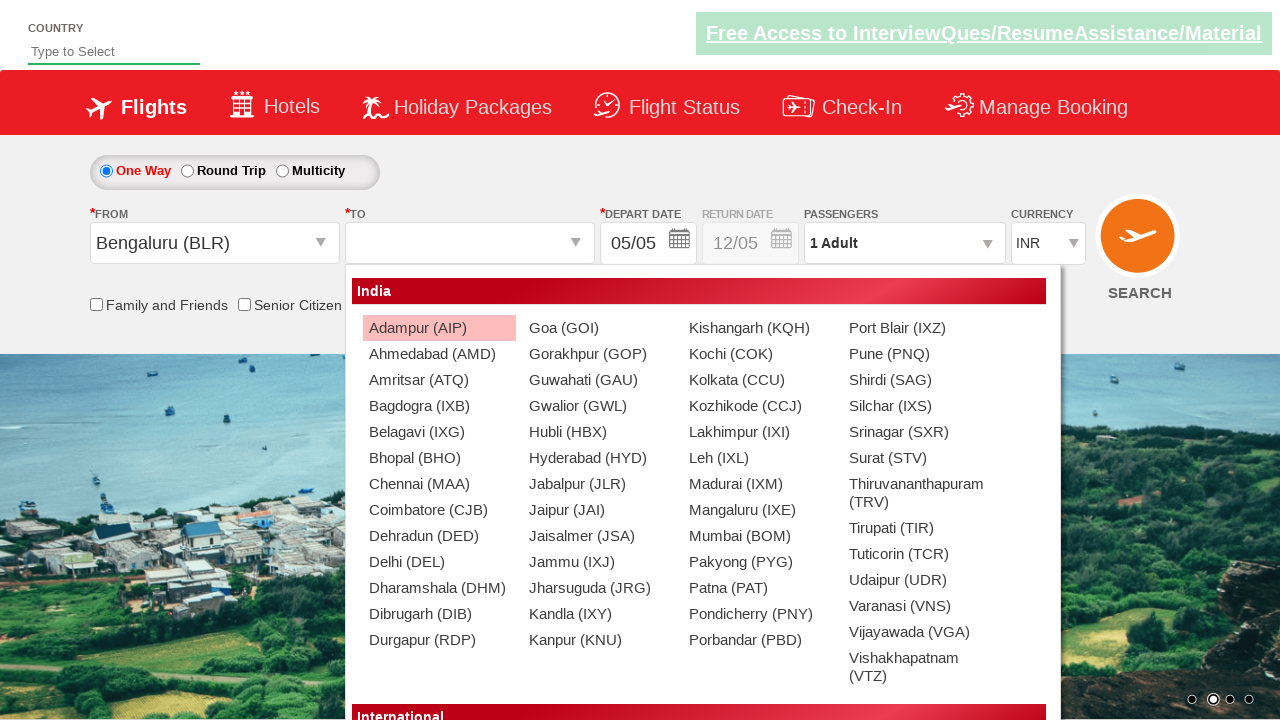

Selected Chennai (MAA) as the destination station at (439, 484) on xpath=//div[@id='glsctl00_mainContent_ddl_destinationStation1_CTNR']//a[@value='
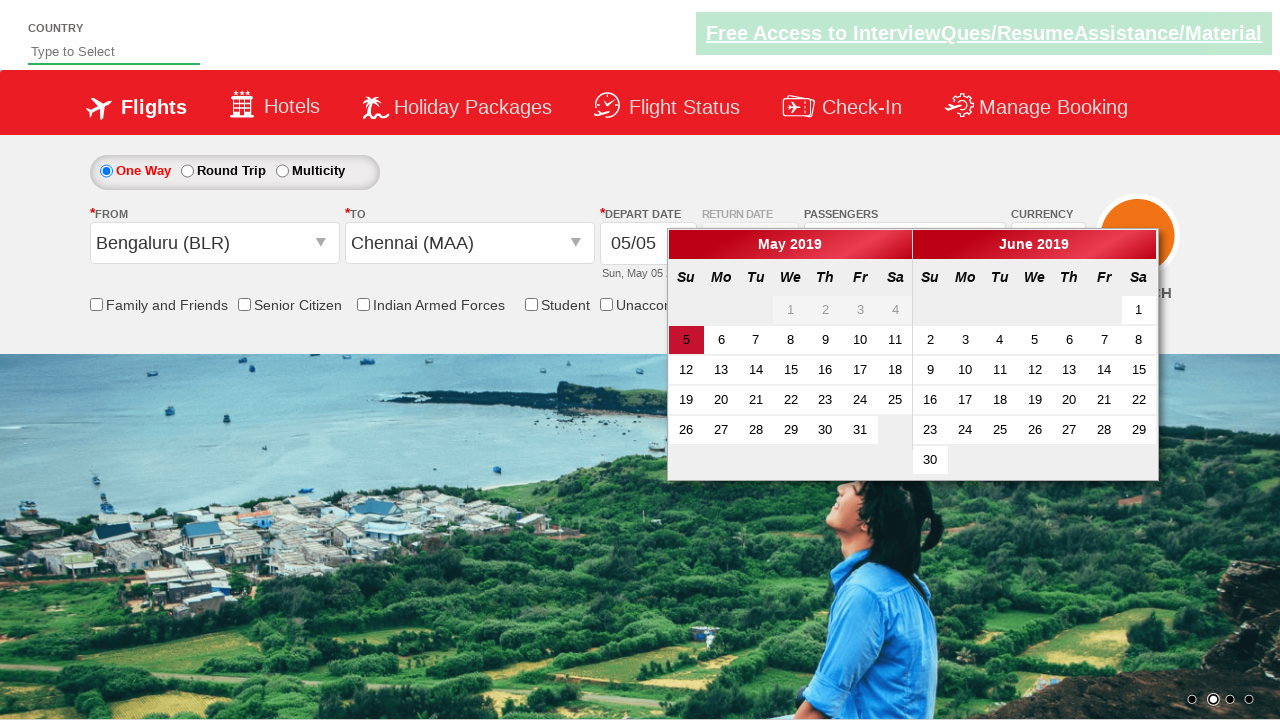

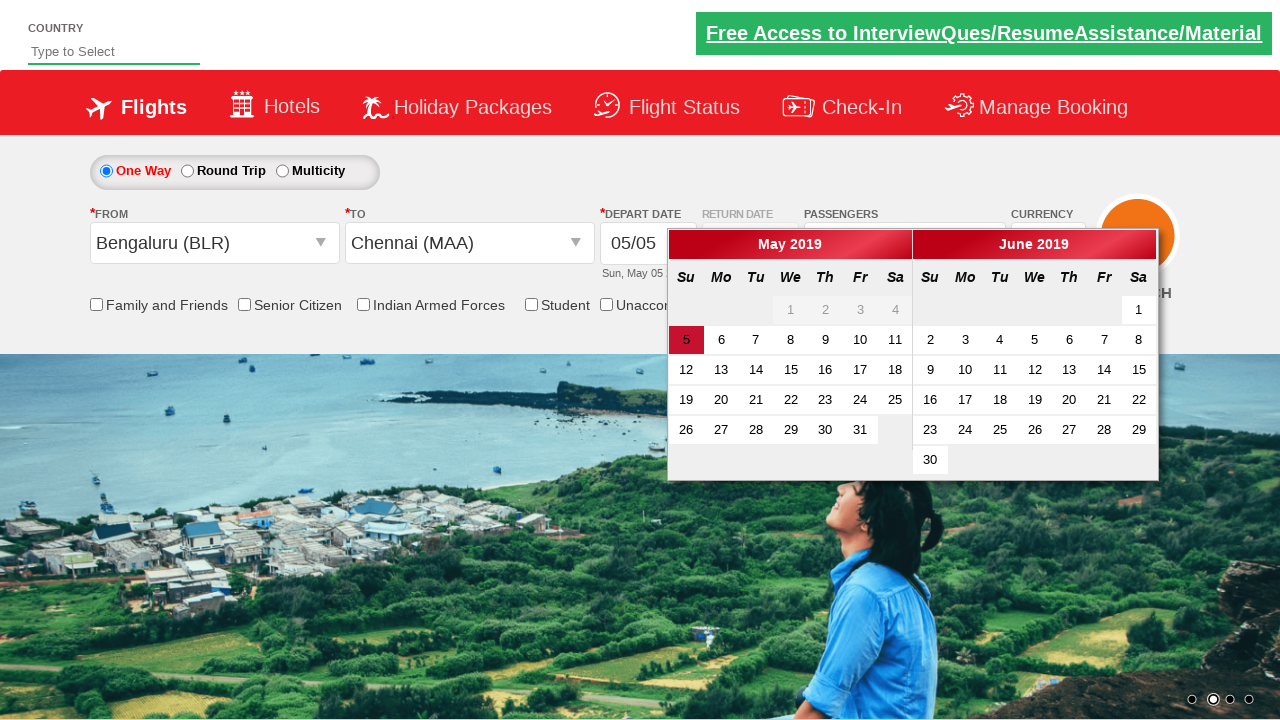